Navigates to the Applitools demo app and clicks the login button to transition to the app window. This is a demo site that doesn't require actual credentials.

Starting URL: https://demo.applitools.com

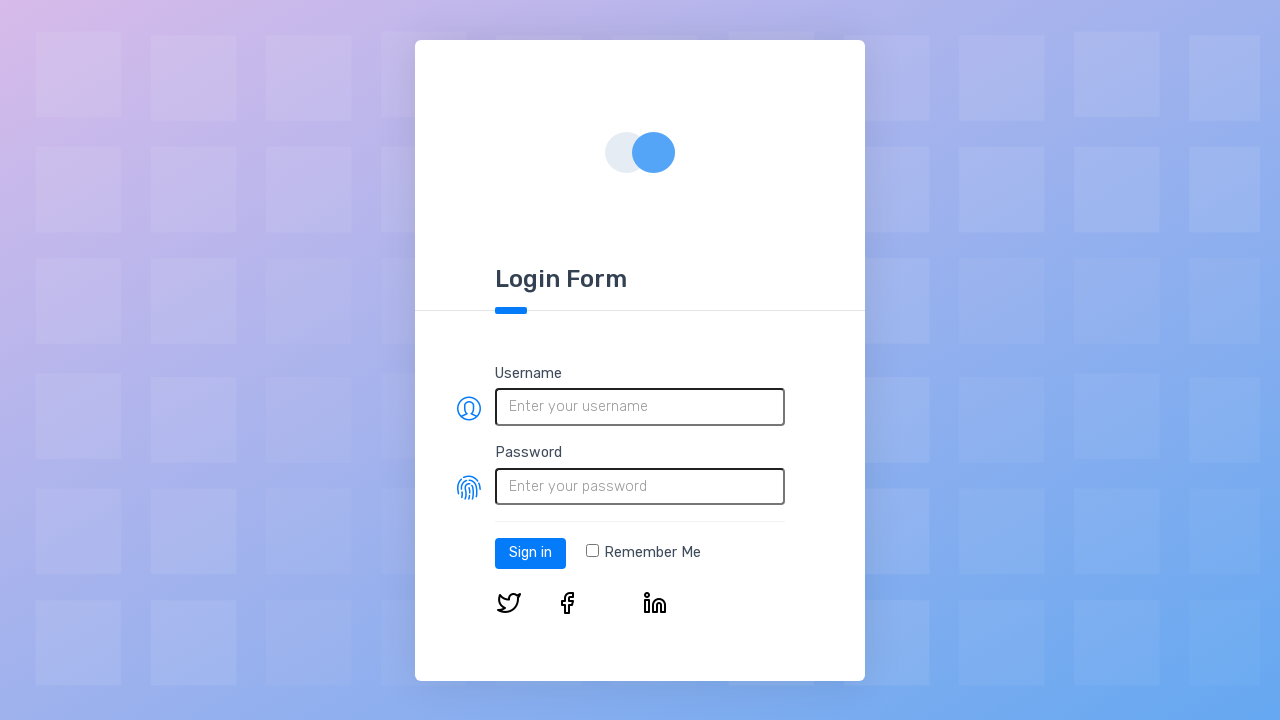

Login button loaded on demo page
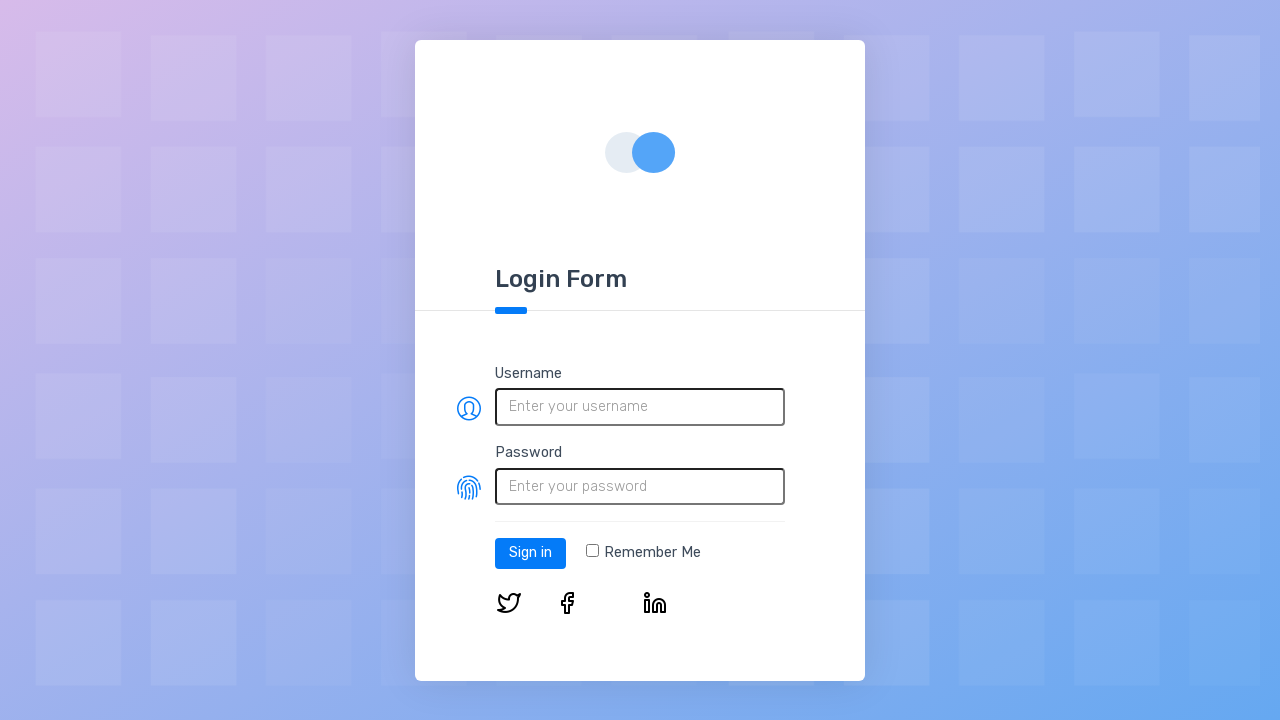

Clicked login button to transition to app window at (530, 553) on #log-in
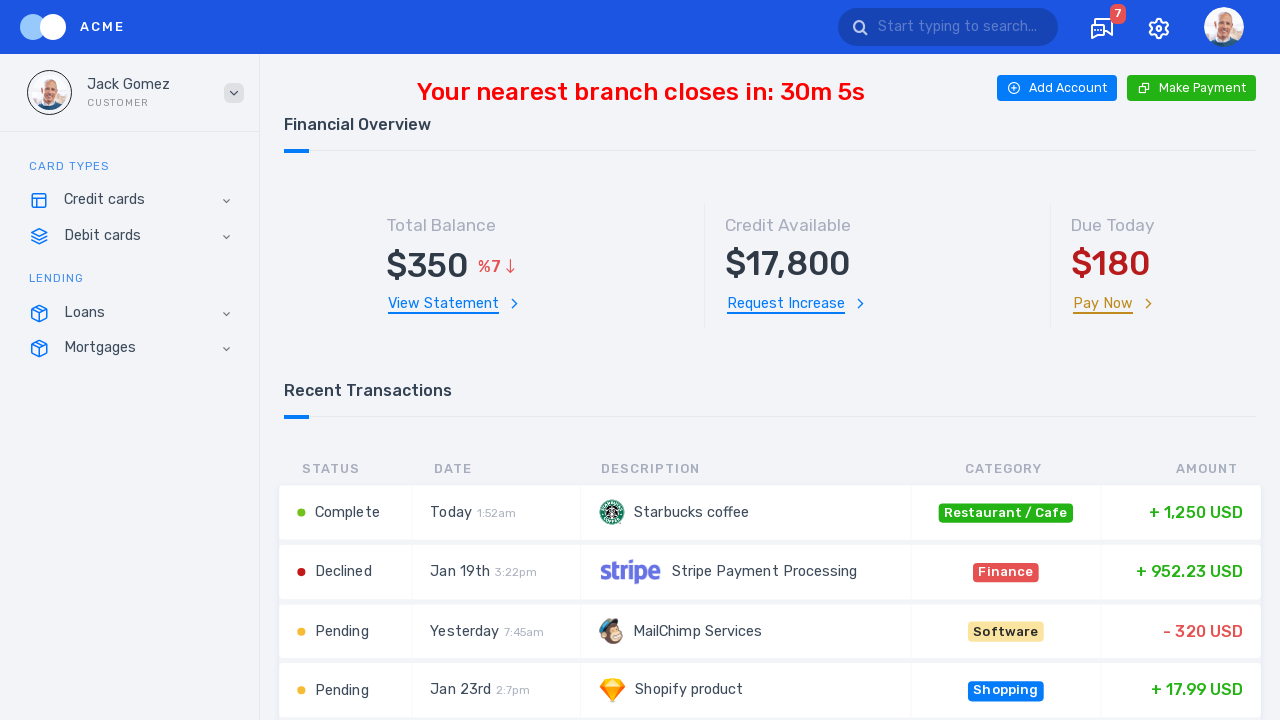

App window loaded after login
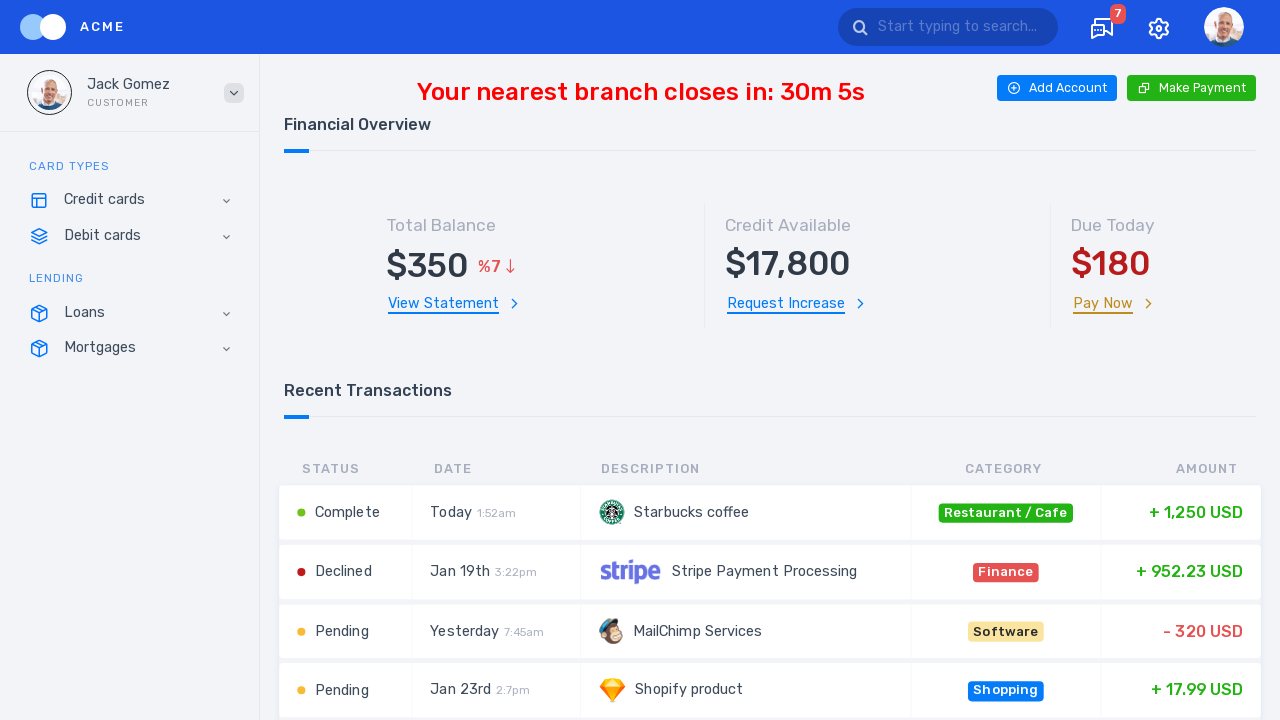

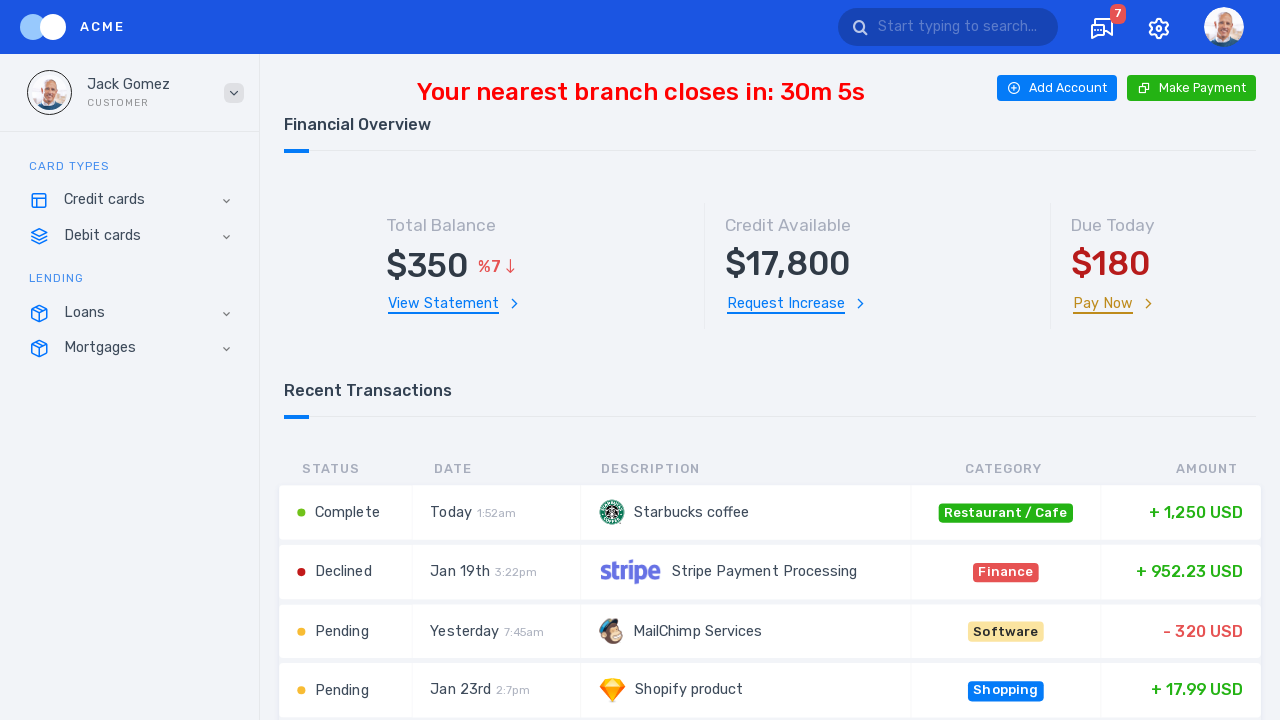